Tests JavaScript popup handling including accepting/dismissing alerts, confirms, and prompts. Verifies the result text after each interaction with different popup types.

Starting URL: http://the-internet.herokuapp.com/javascript_alerts

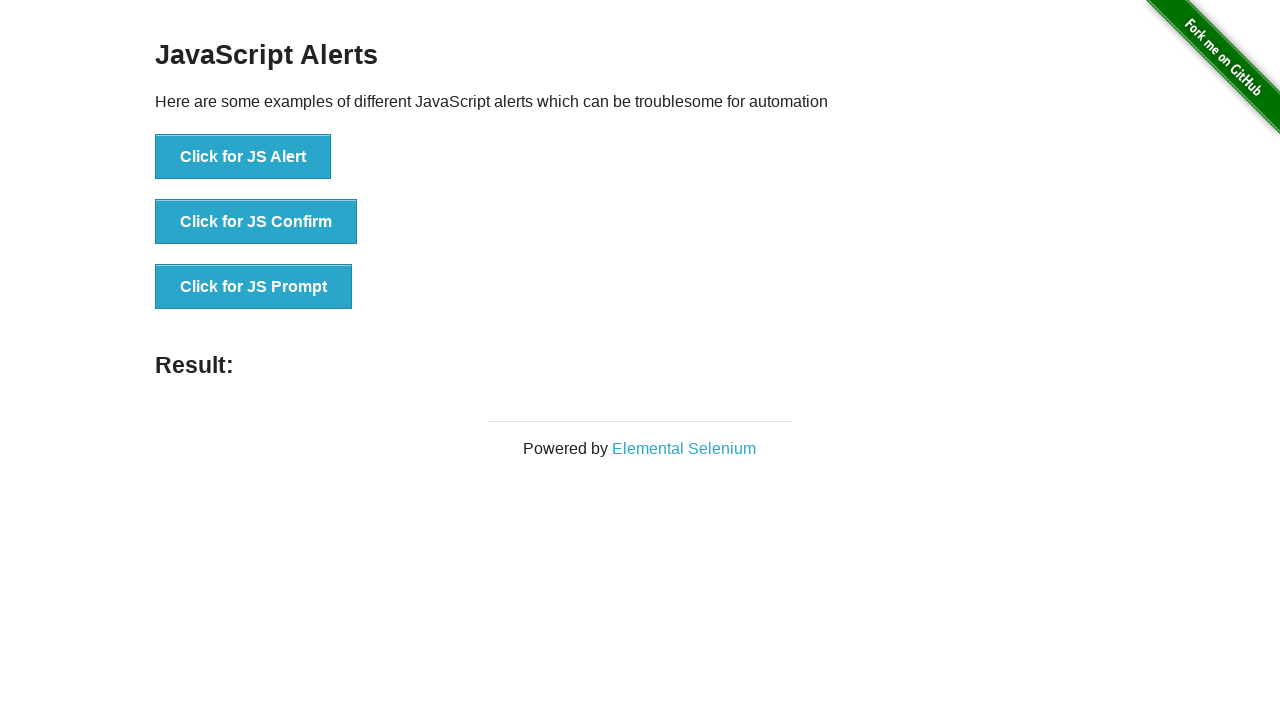

Clicked JS Alert button at (243, 157) on xpath=//*[@id='content']/div/ul/li[1]/button
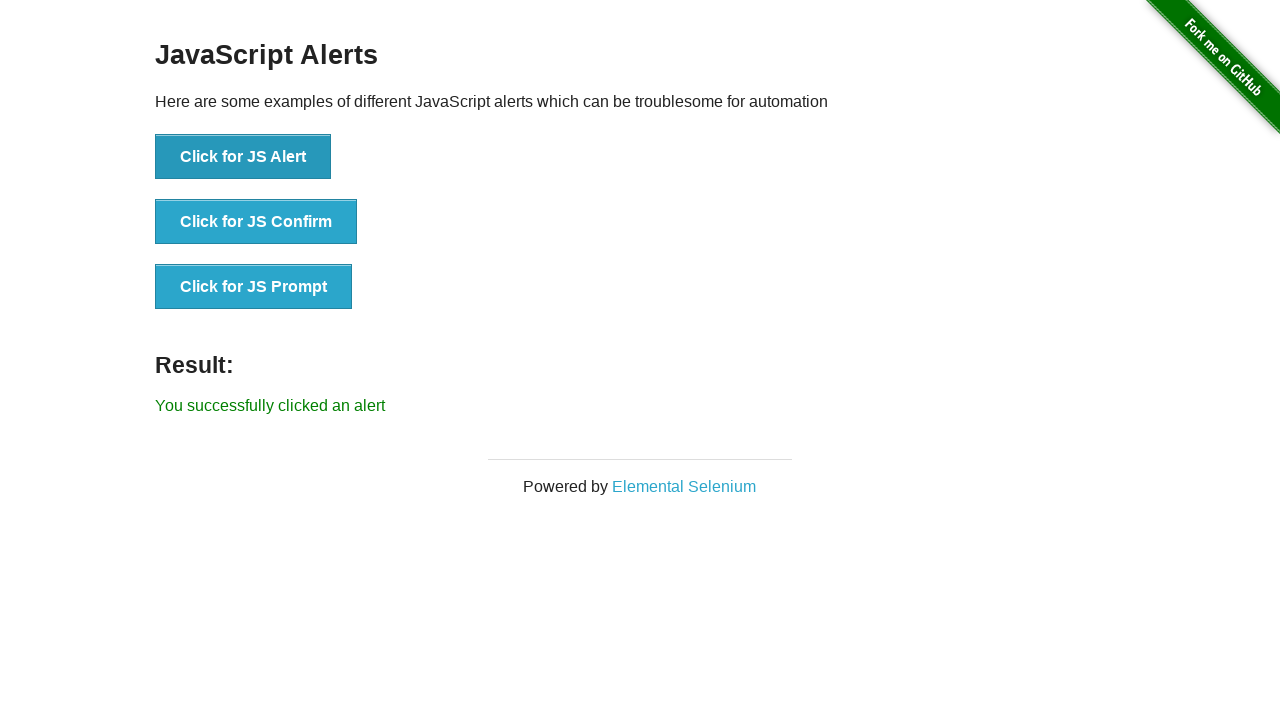

Set up dialog handler to accept alerts
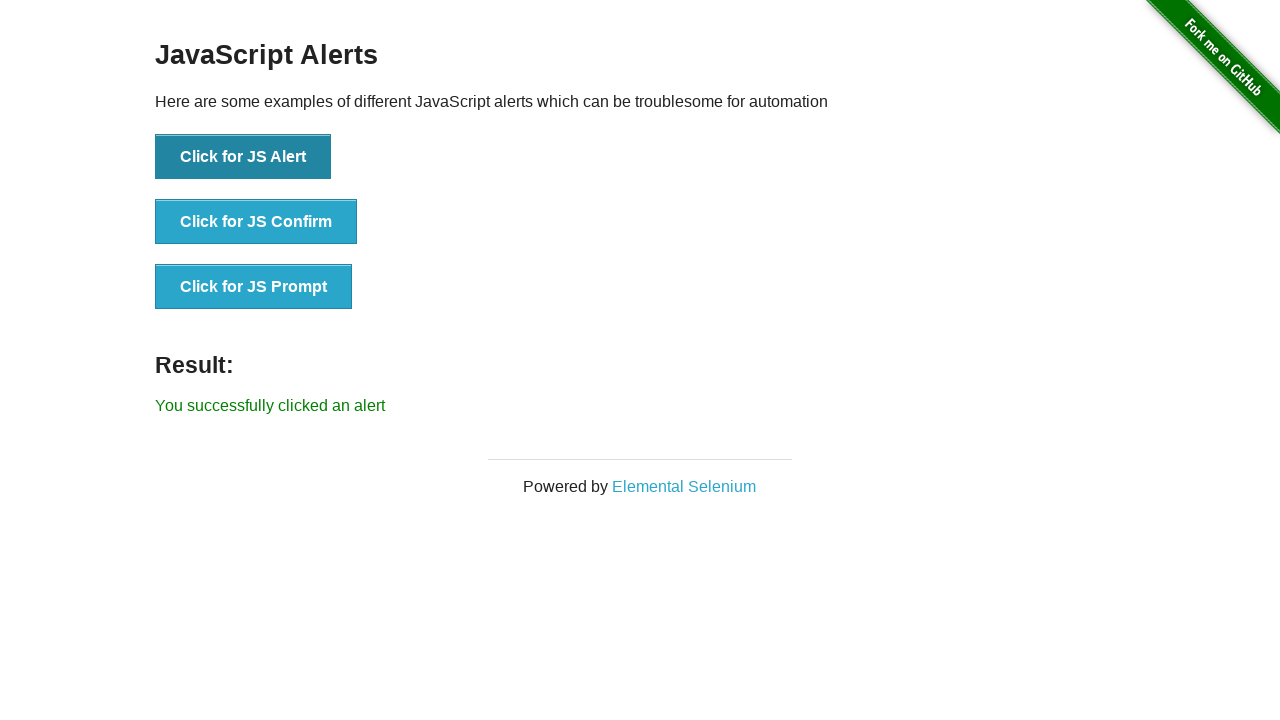

Clicked JS Alert button again and accepted the alert at (243, 157) on xpath=//*[@id='content']/div/ul/li[1]/button
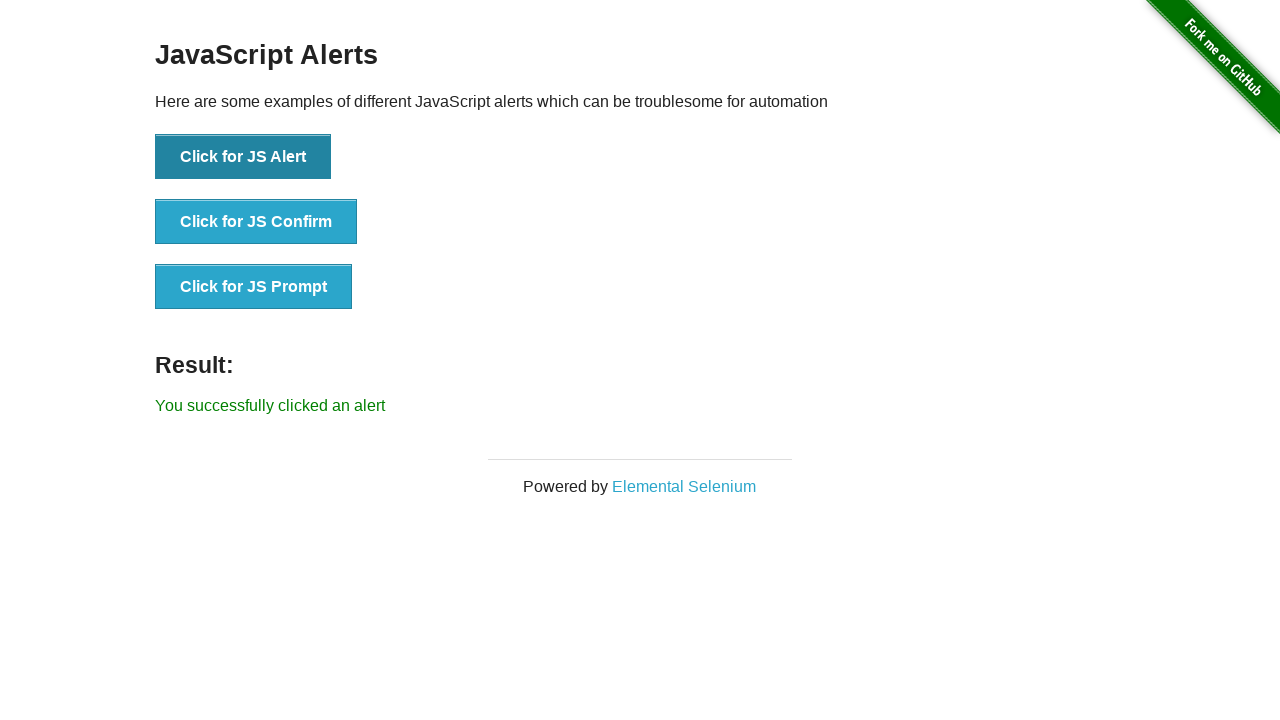

Set up dialog handler to dismiss confirm dialogs
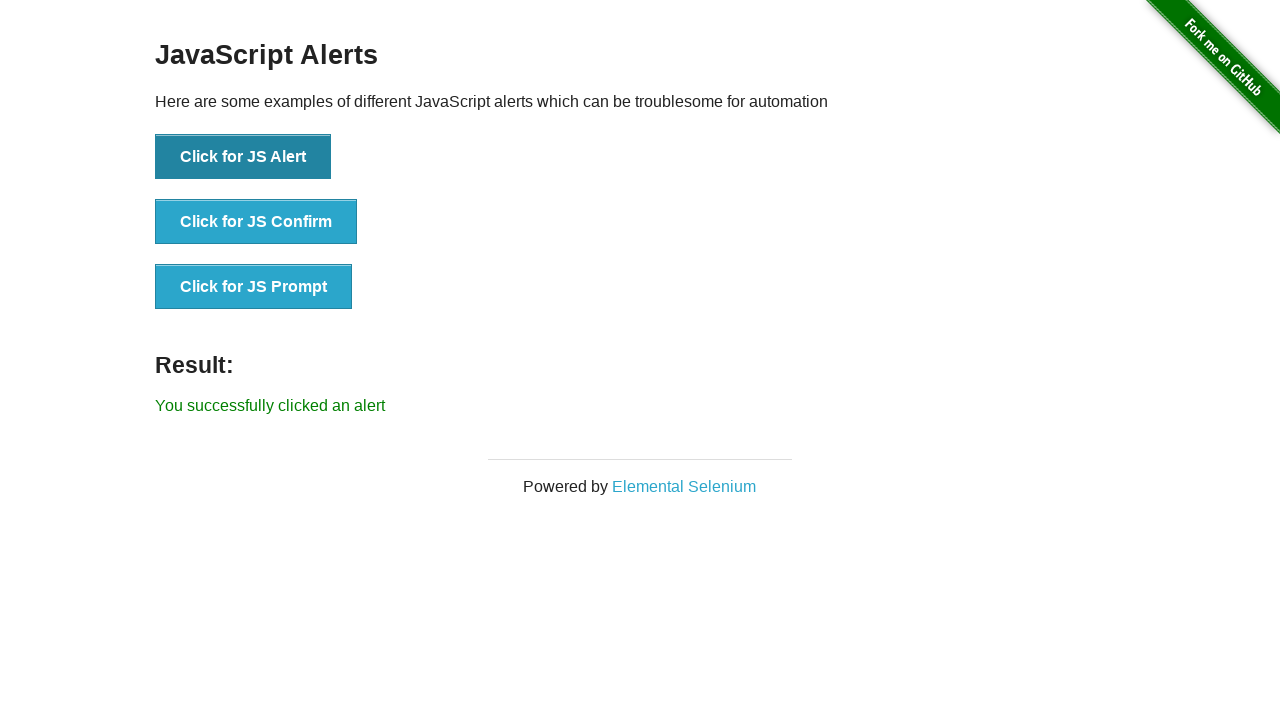

Clicked JS Confirm button and dismissed the dialog at (256, 222) on xpath=//*[@id='content']/div/ul/li[2]/button
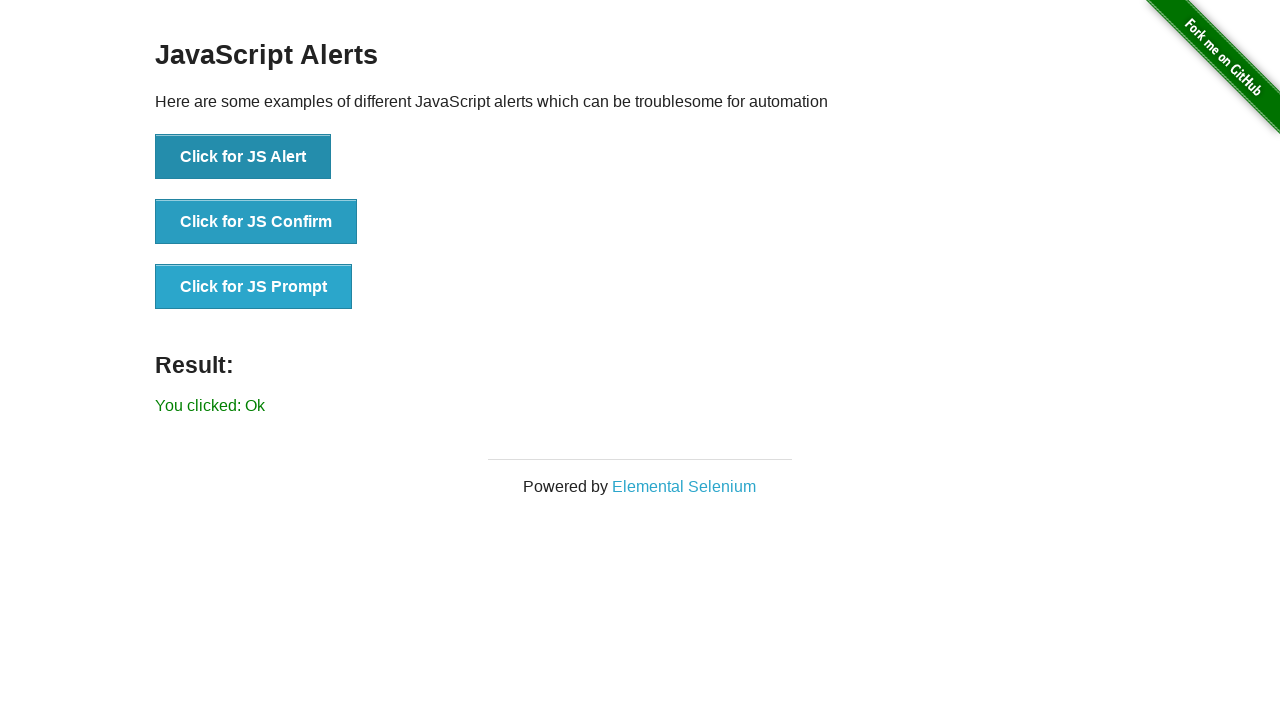

Result text appeared after dismissing confirm dialog
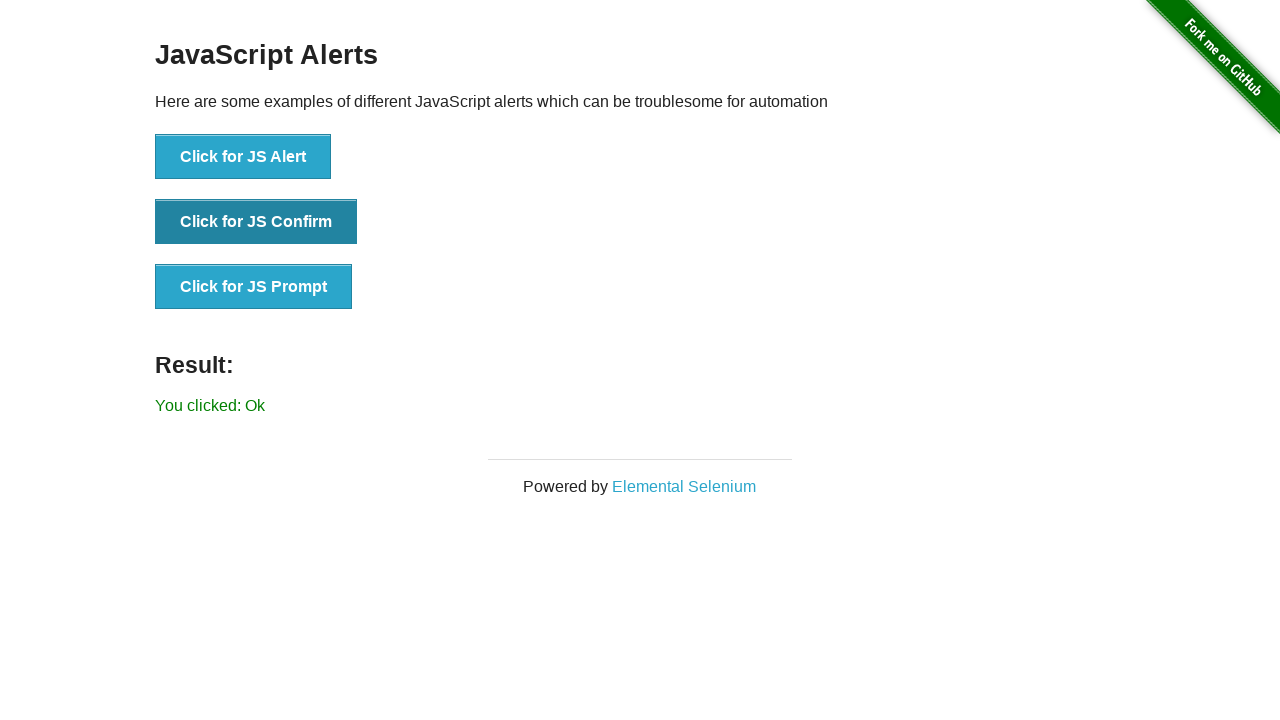

Set up dialog handler to accept confirm dialogs
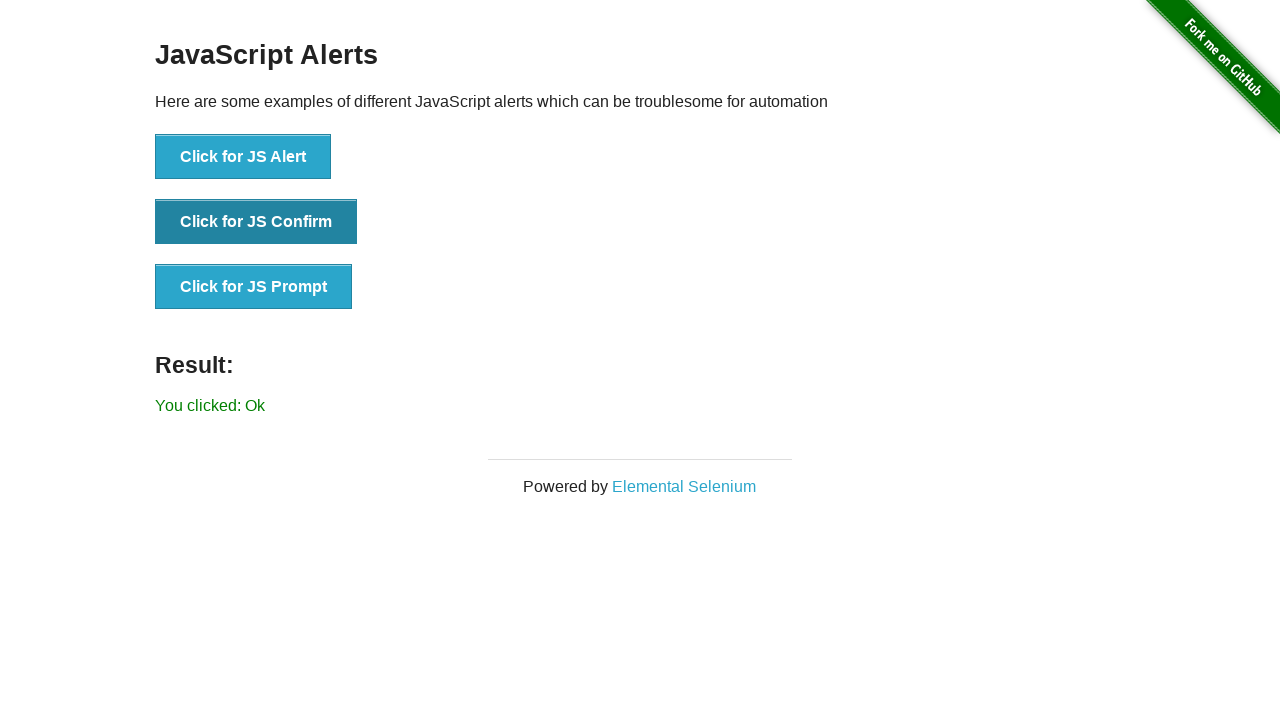

Clicked JS Confirm button and accepted the dialog at (256, 222) on xpath=//*[@id='content']/div/ul/li[2]/button
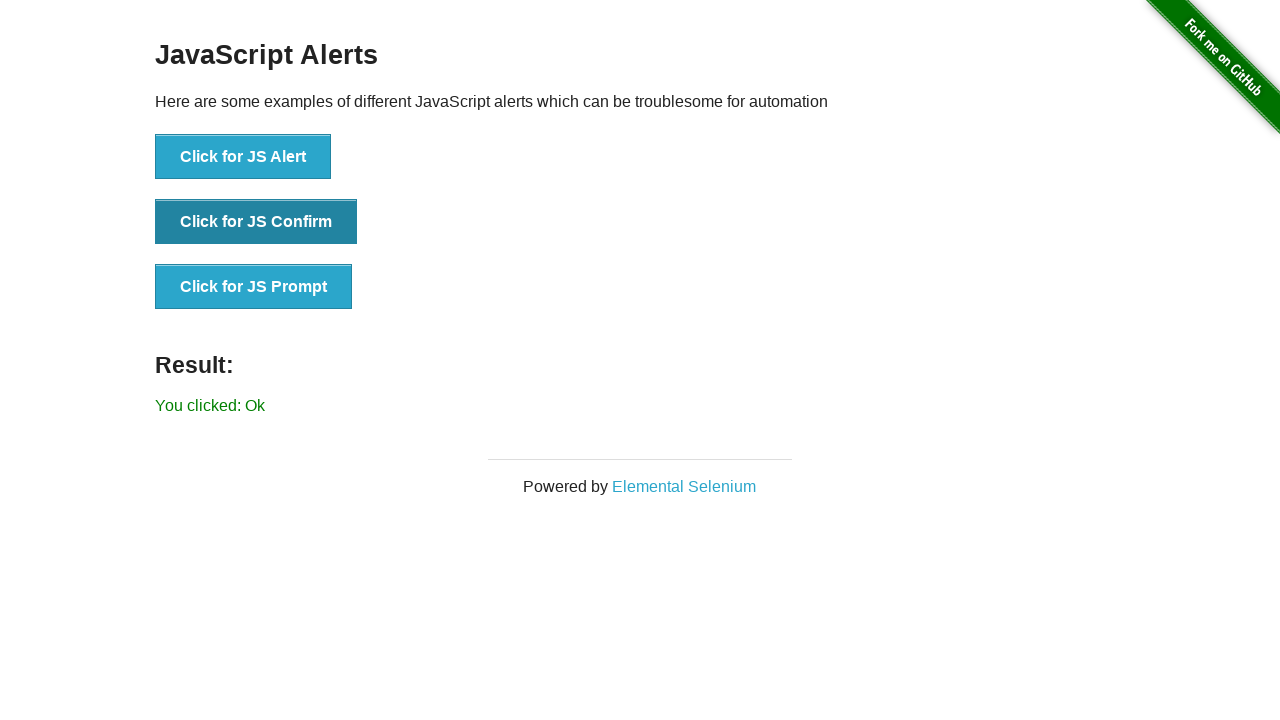

Result text appeared after accepting confirm dialog
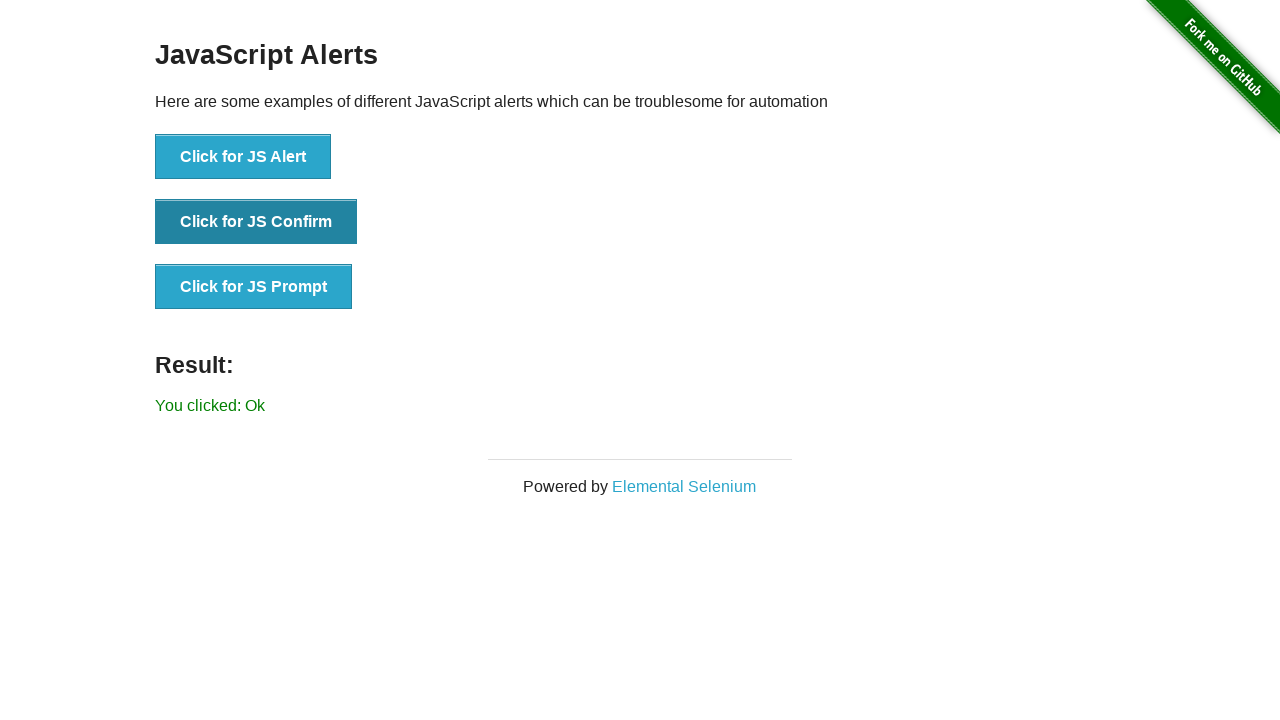

Set up dialog handler to accept prompt with 'selenium'
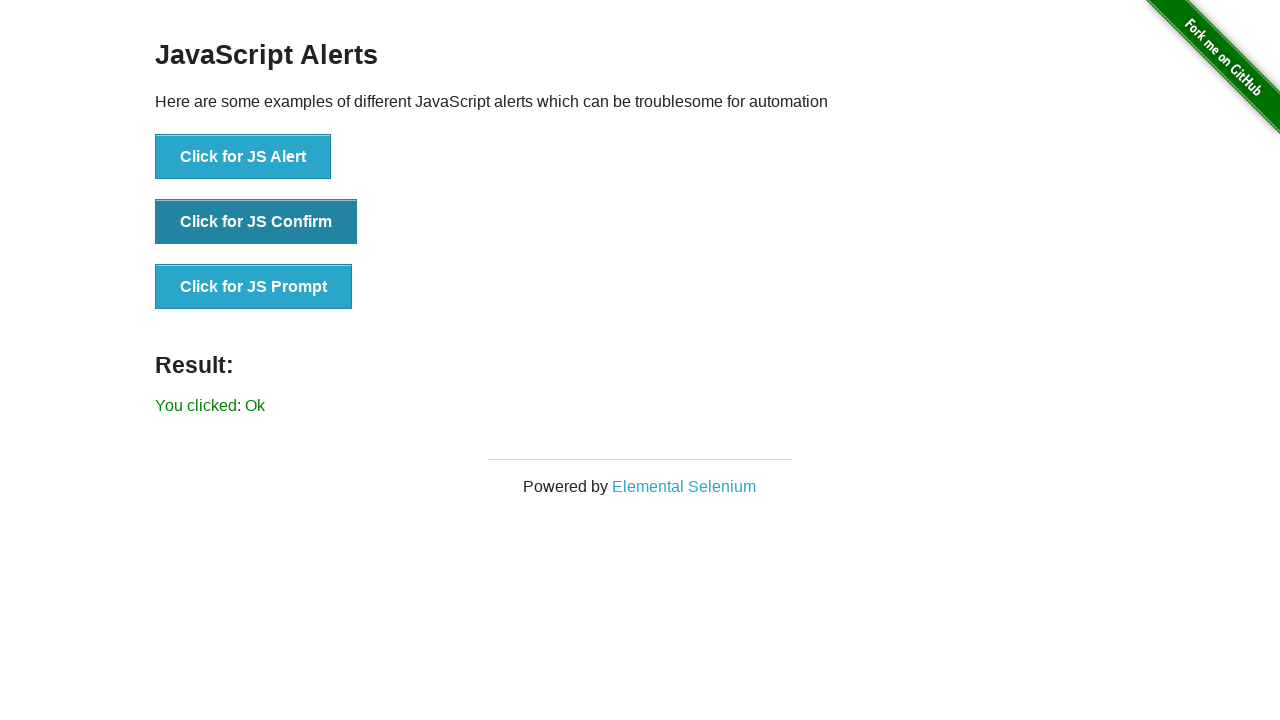

Clicked JS Prompt button and entered 'selenium' at (254, 287) on xpath=//*[@id='content']/div/ul/li[3]/button
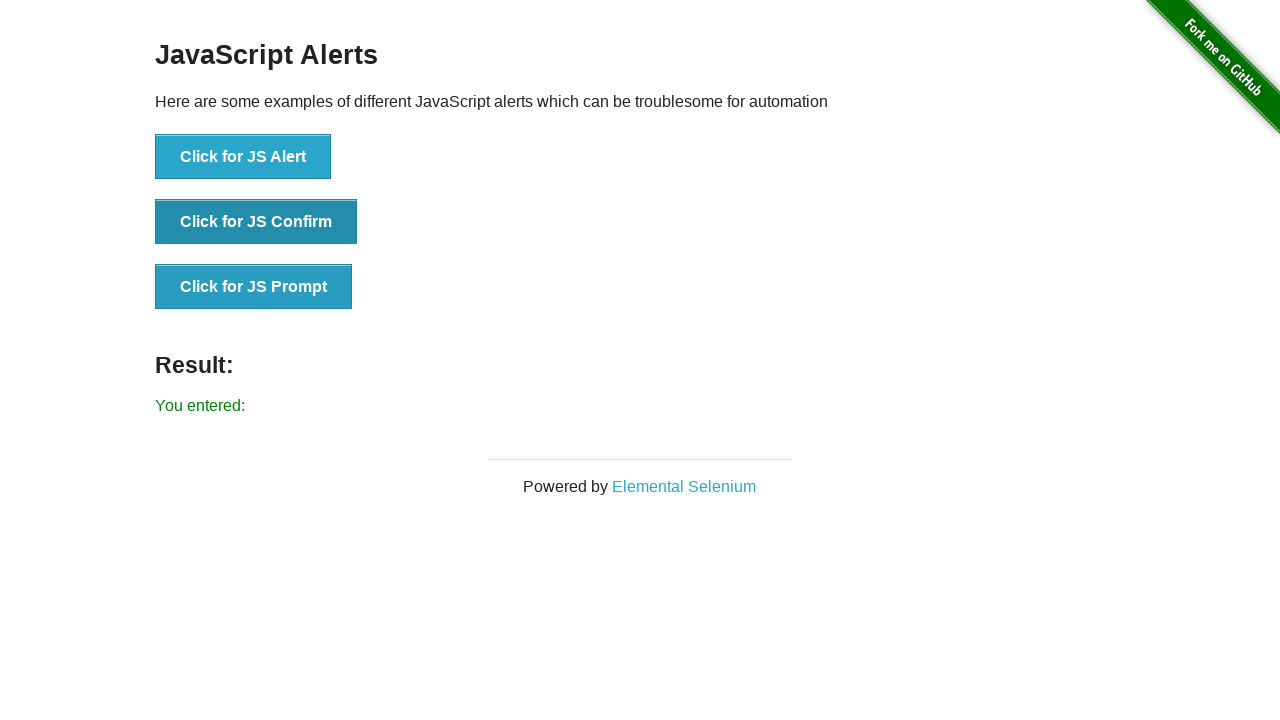

Result text appeared after accepting prompt with 'selenium'
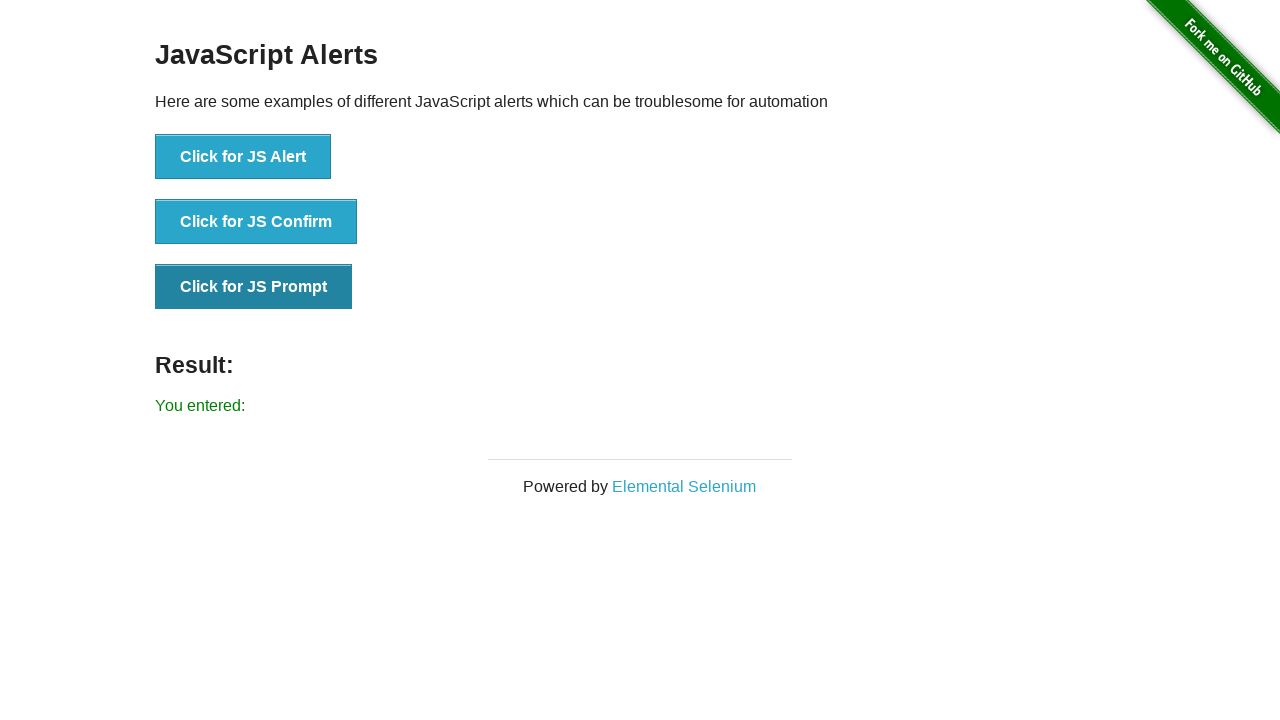

Set up dialog handler to dismiss prompt dialogs
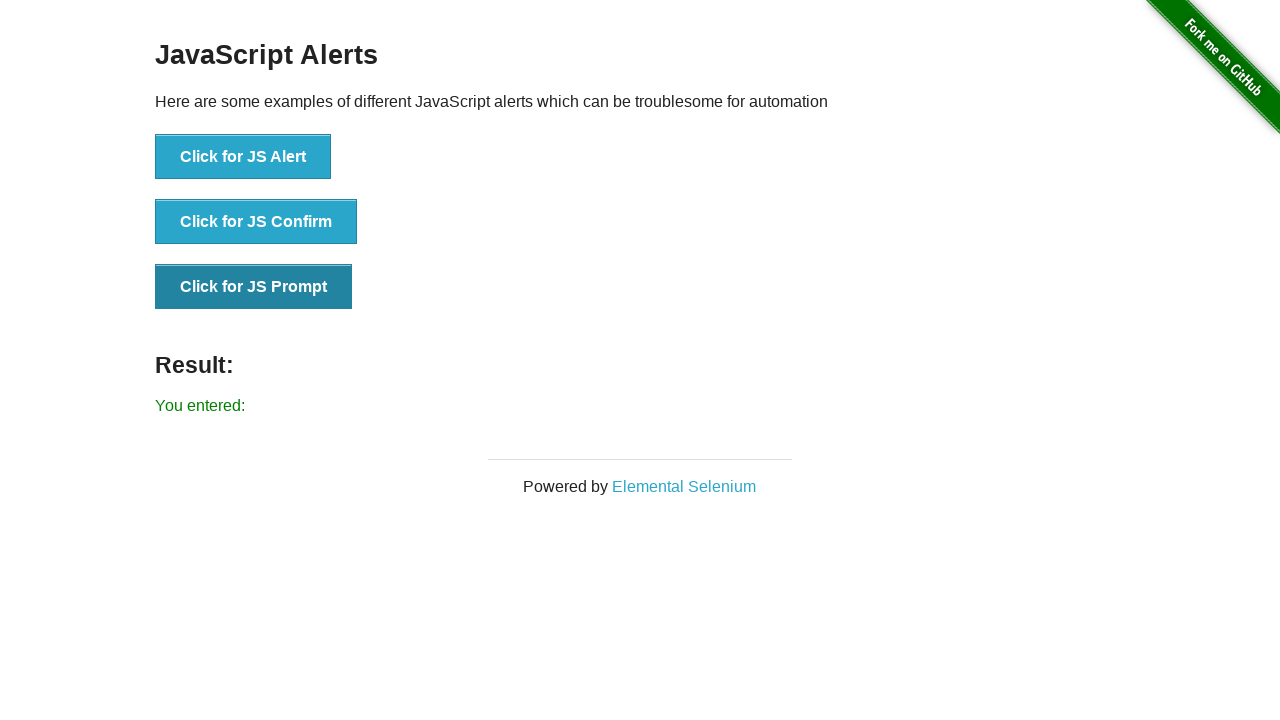

Clicked JS Prompt button and dismissed the dialog at (254, 287) on xpath=//*[@id='content']/div/ul/li[3]/button
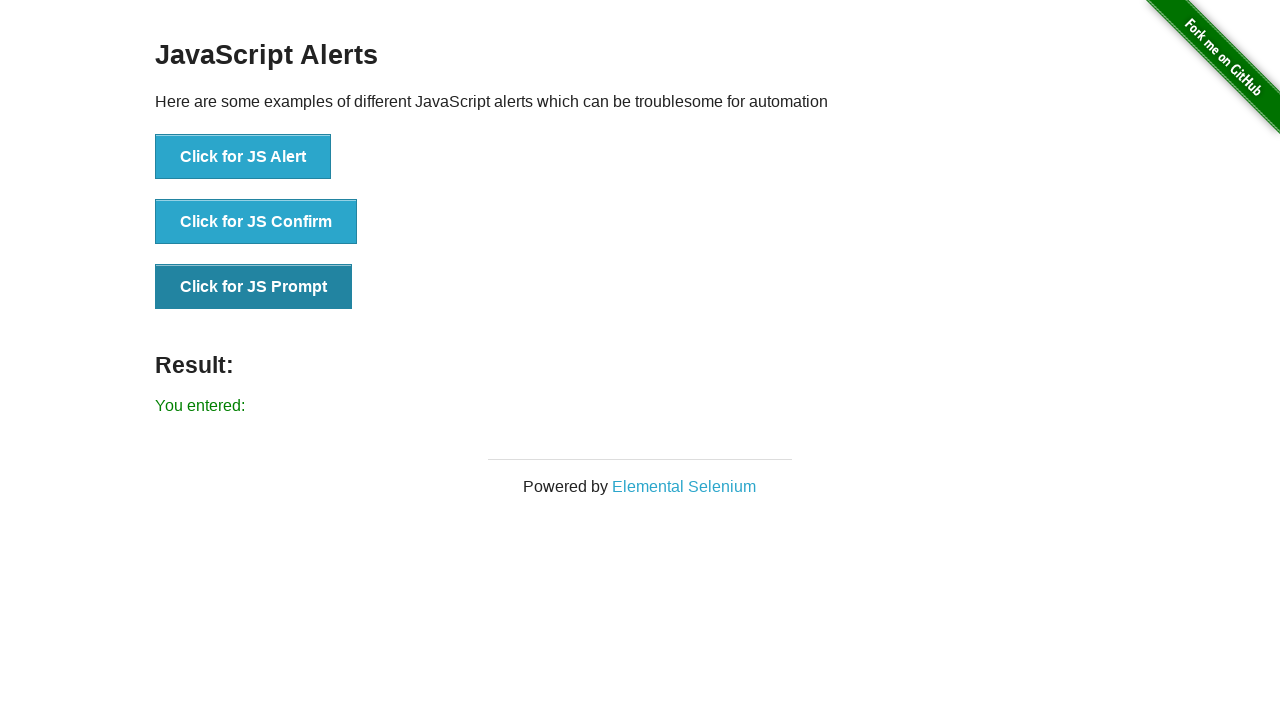

Result text appeared after dismissing prompt dialog
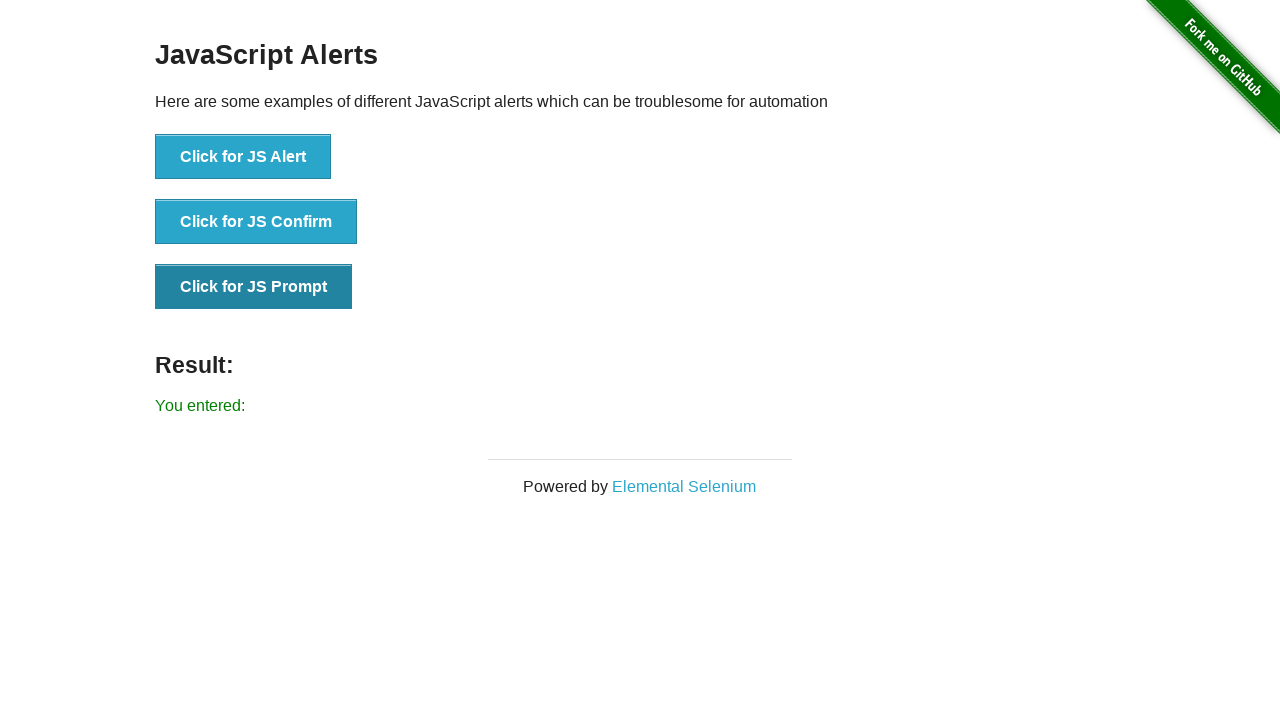

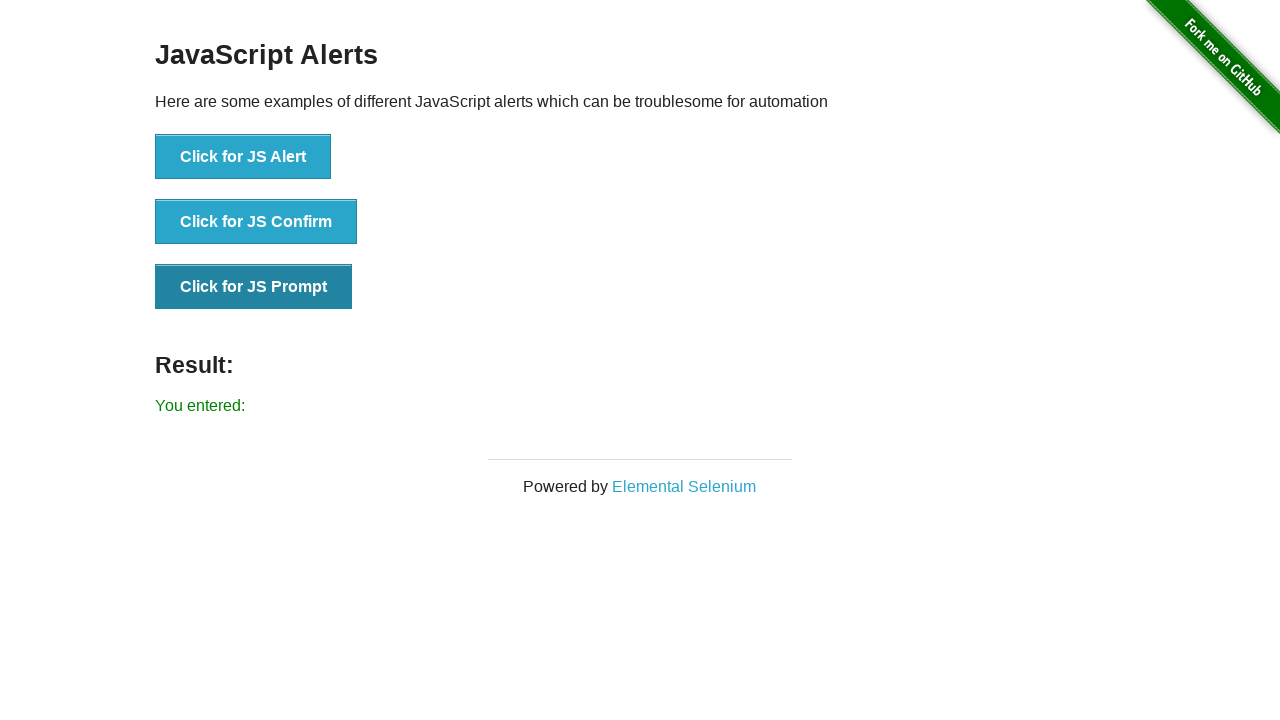